Tests date picker functionality on 12306 train booking website by modifying date field using JavaScript

Starting URL: https://www.12306.cn/index/

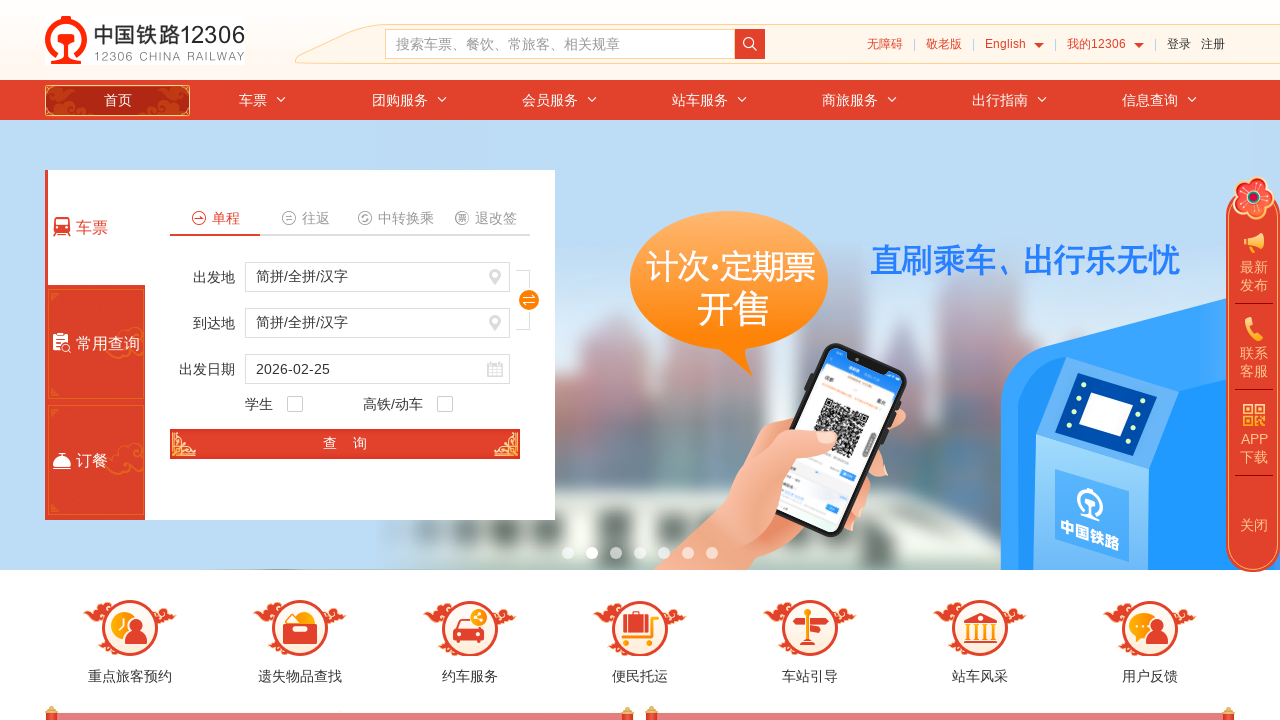

Modified train_date field value to '2023-11-05' using JavaScript
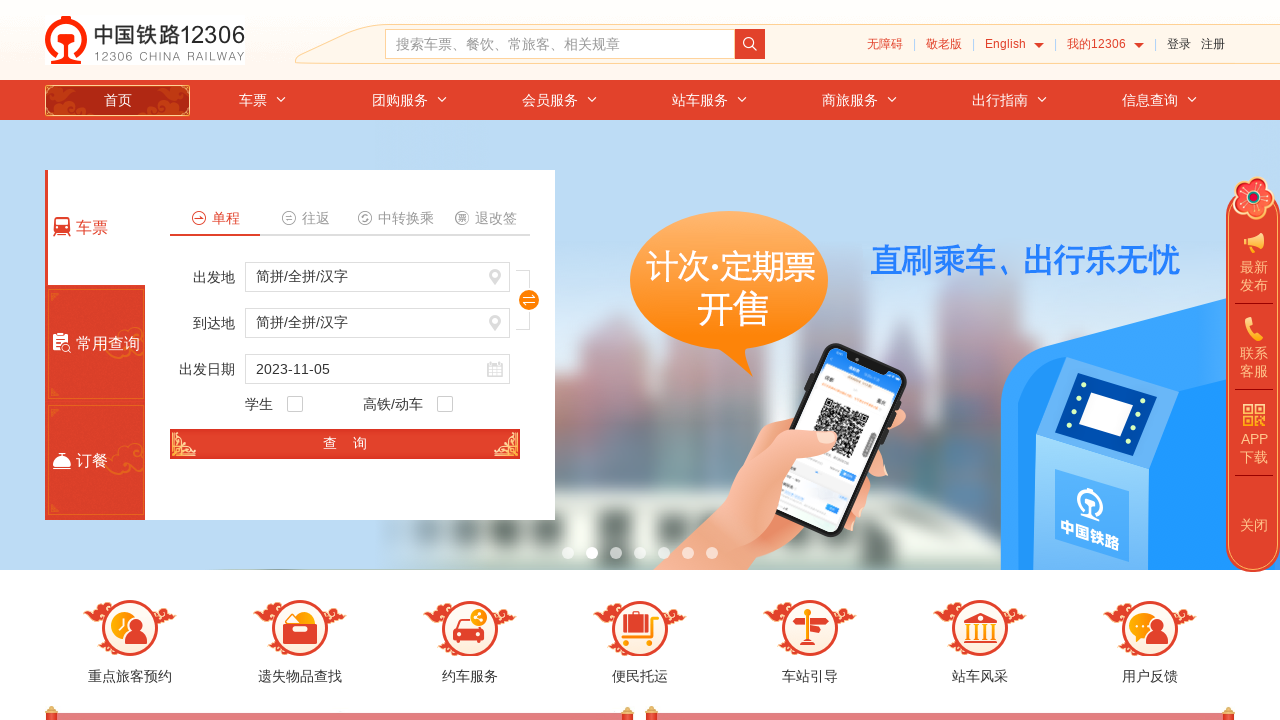

Retrieved train_date field value: 2023-11-05
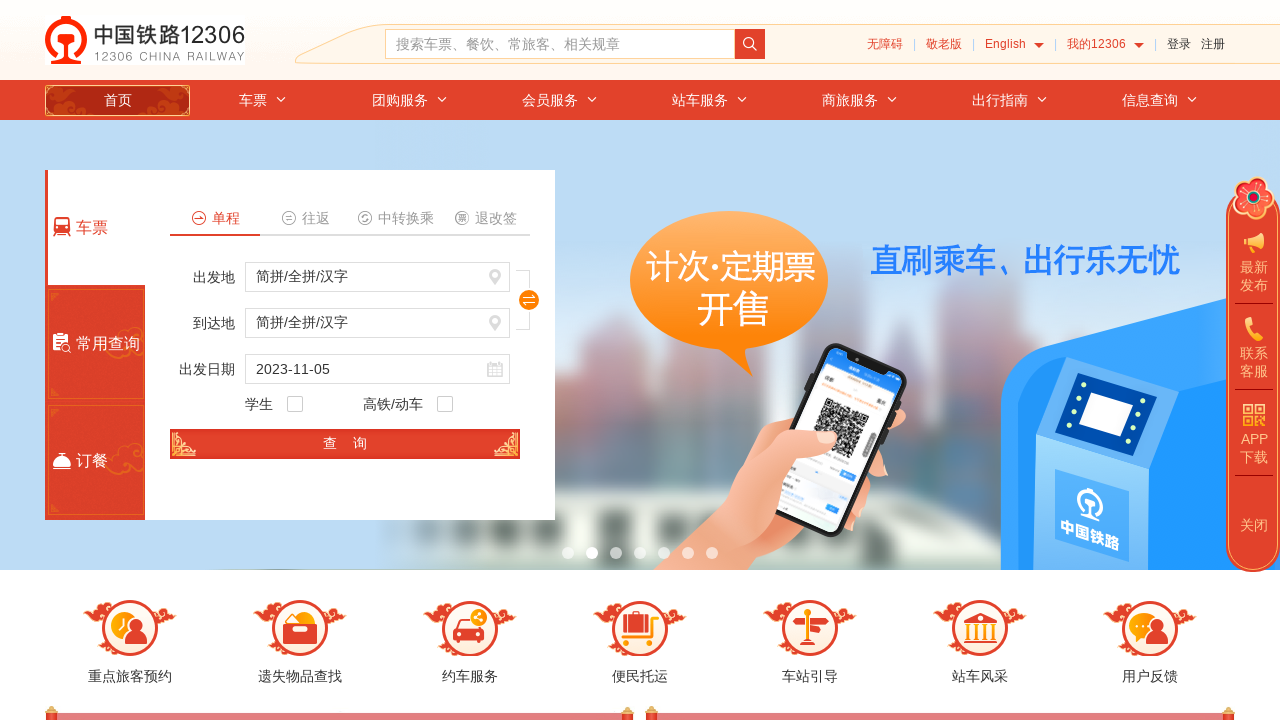

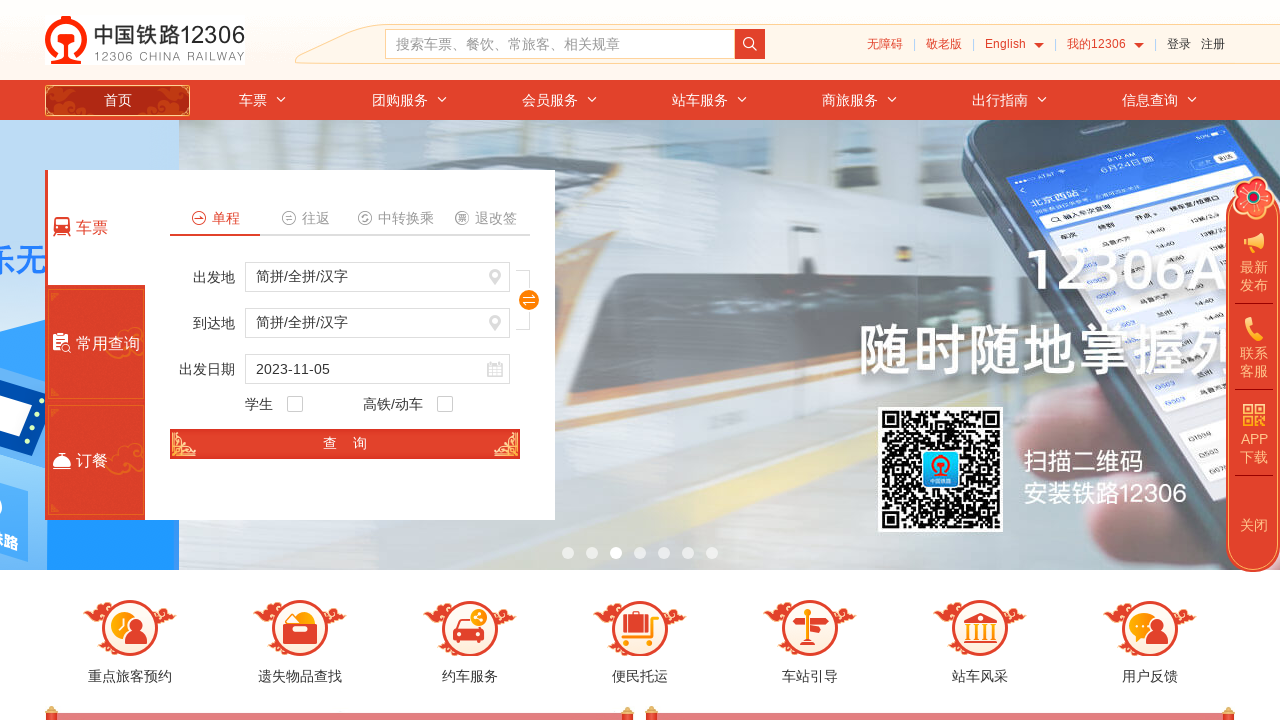